Tests browser forward navigation by going back then forward and verifying the URL

Starting URL: http://uitestingplayground.com/sampleapp

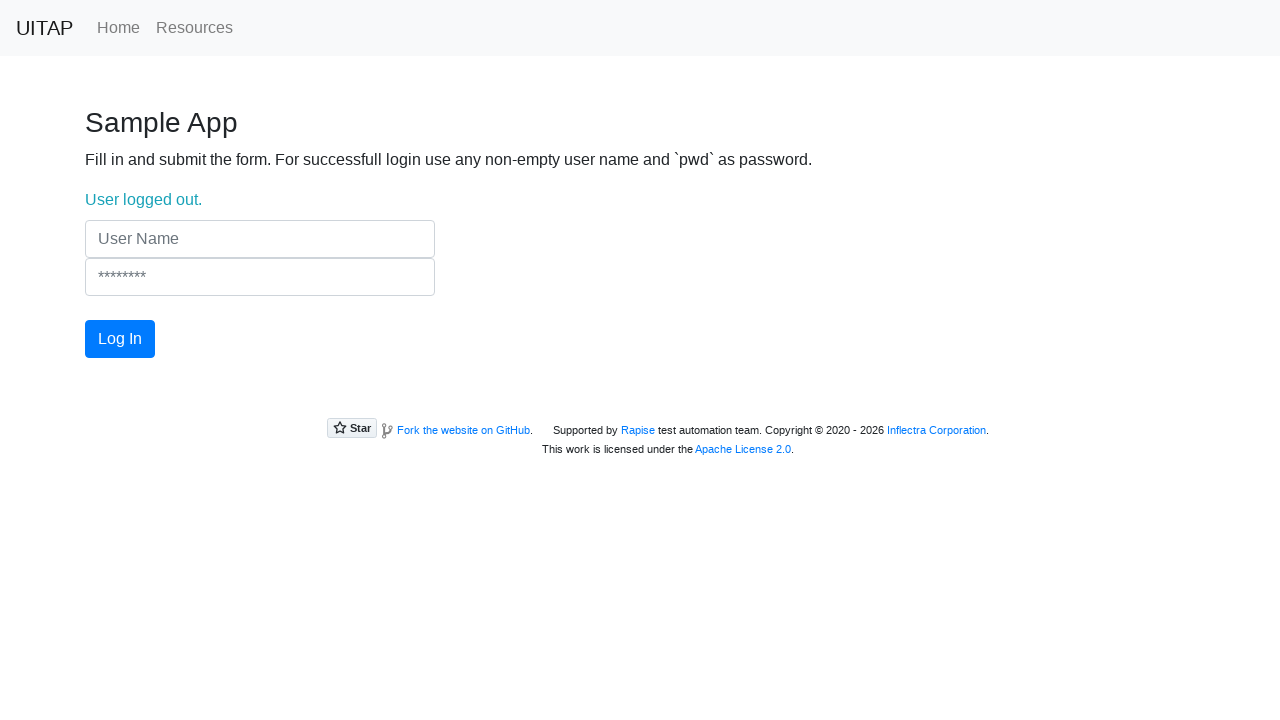

Navigated to Sample App page
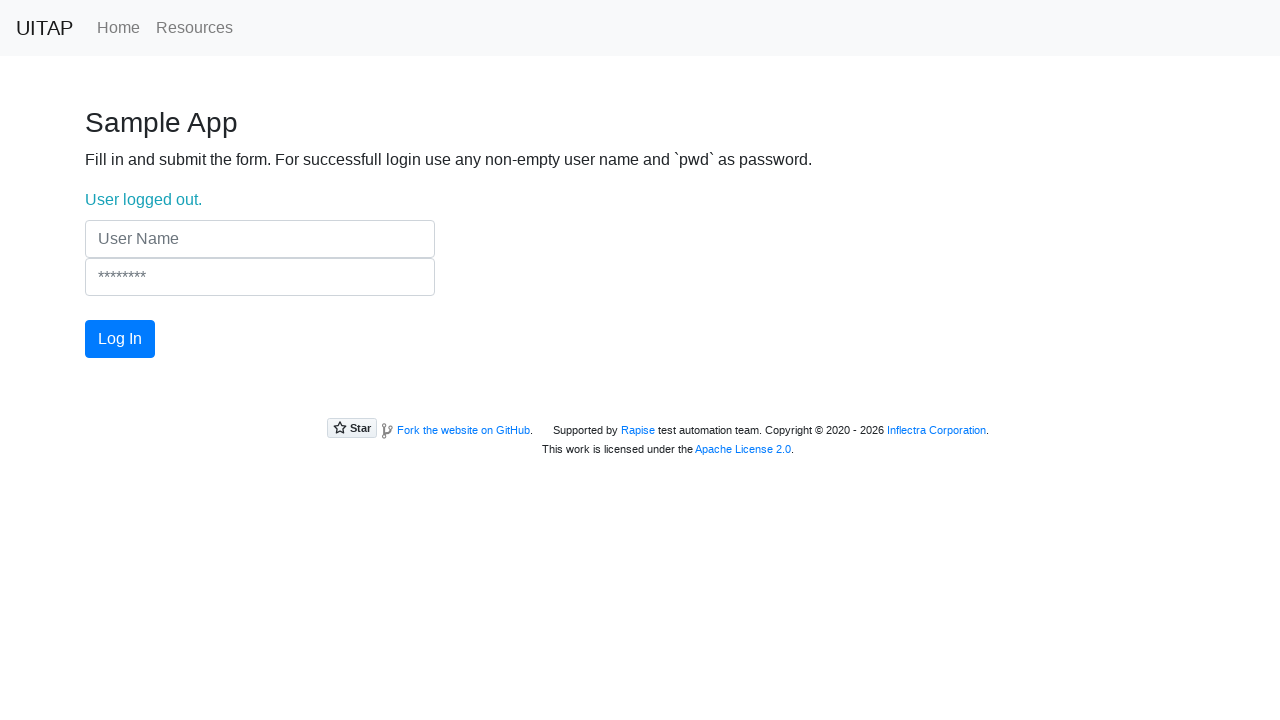

Navigated back in browser history
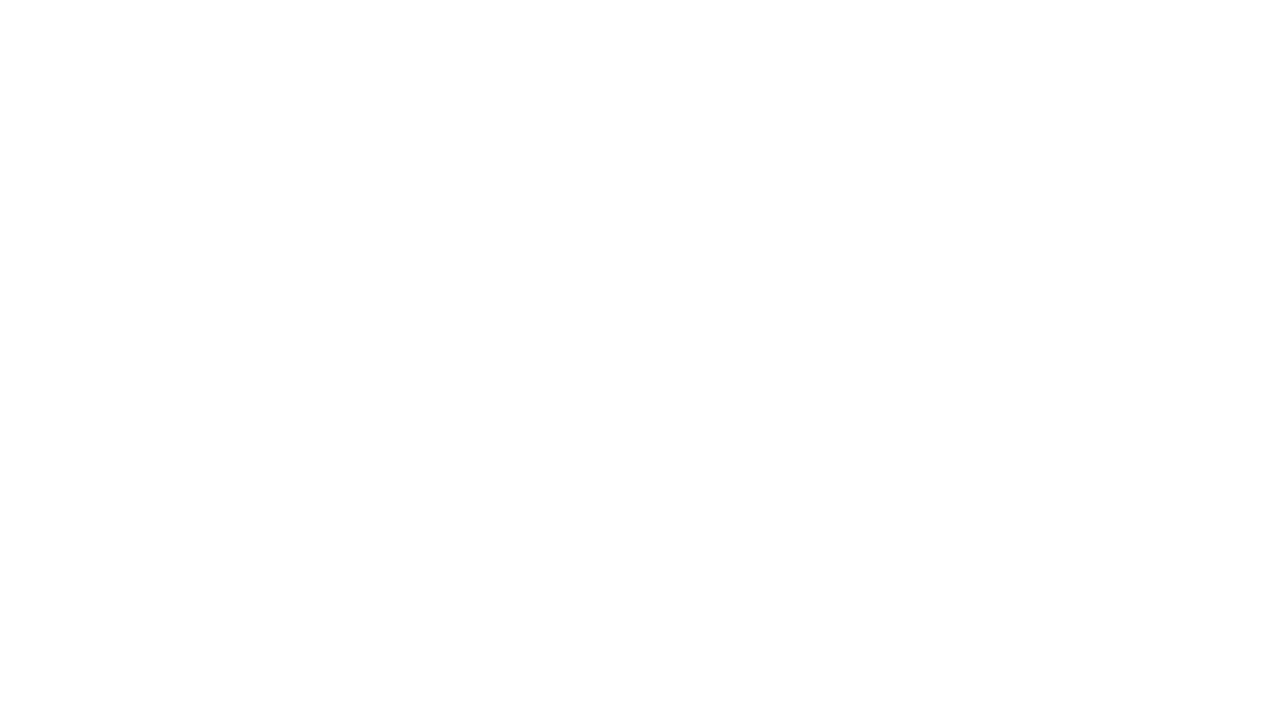

Navigated forward in browser history
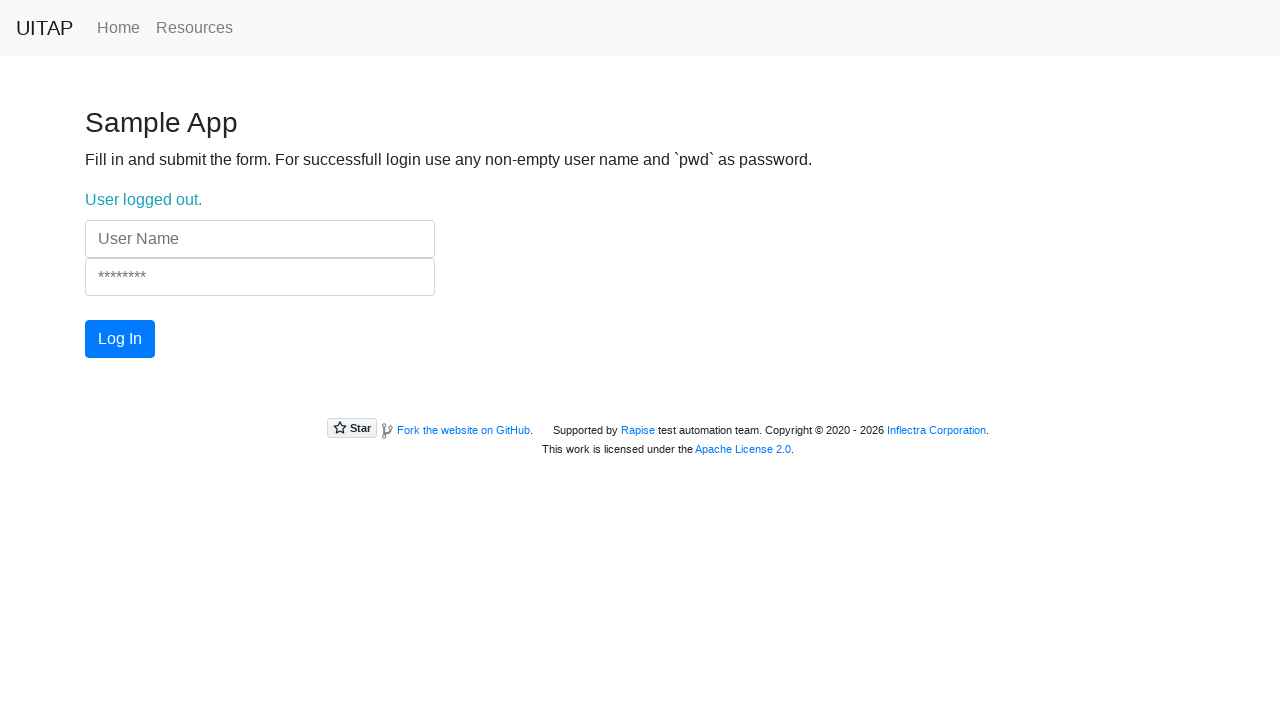

Verified current URL matches Sample App page URL
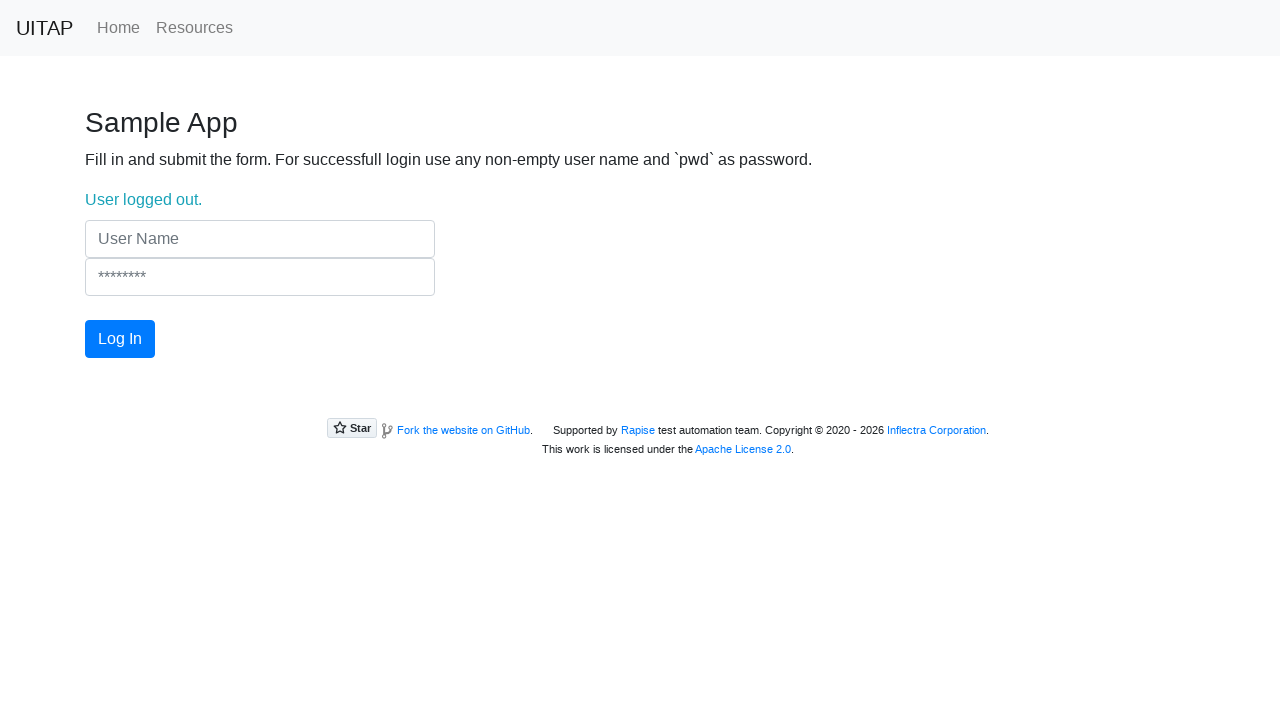

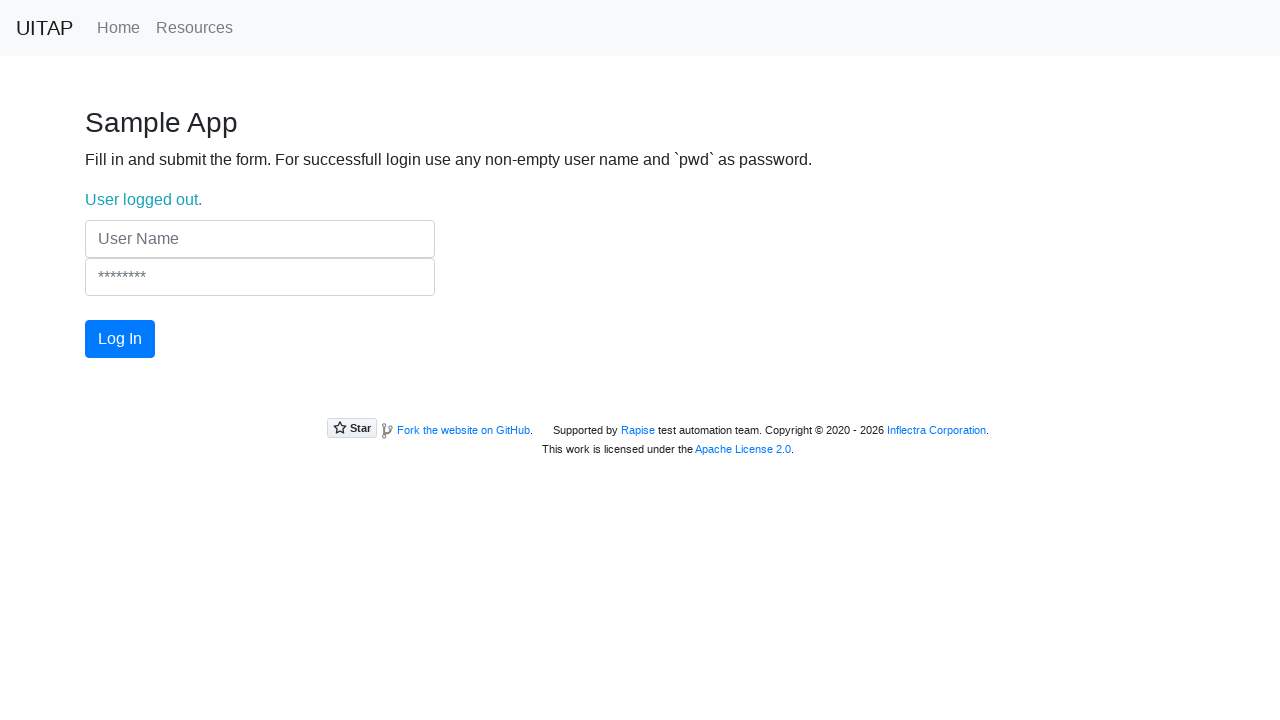